Tests text input functionality by entering text in a textbox, clicking a result button, and verifying the entered text appears in the result

Starting URL: https://kristinek.github.io/site/examples/actions

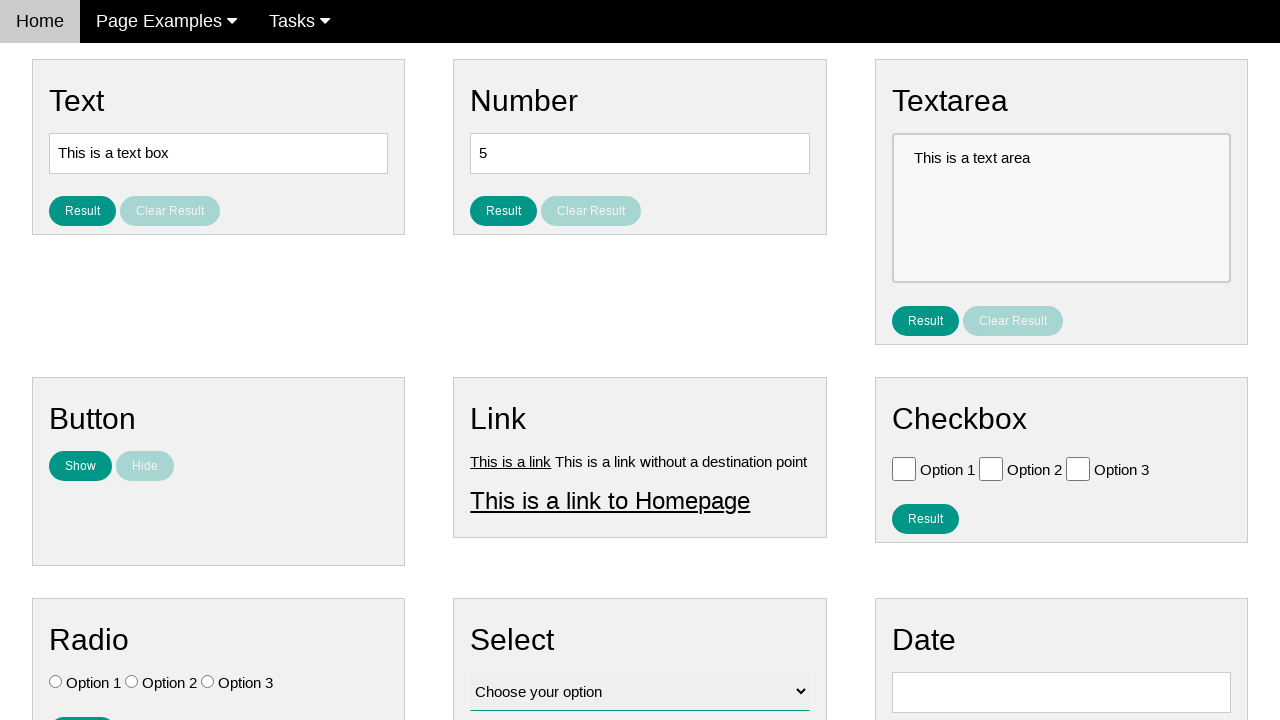

Filled text box with 'hello world' on [name='vfb-5']
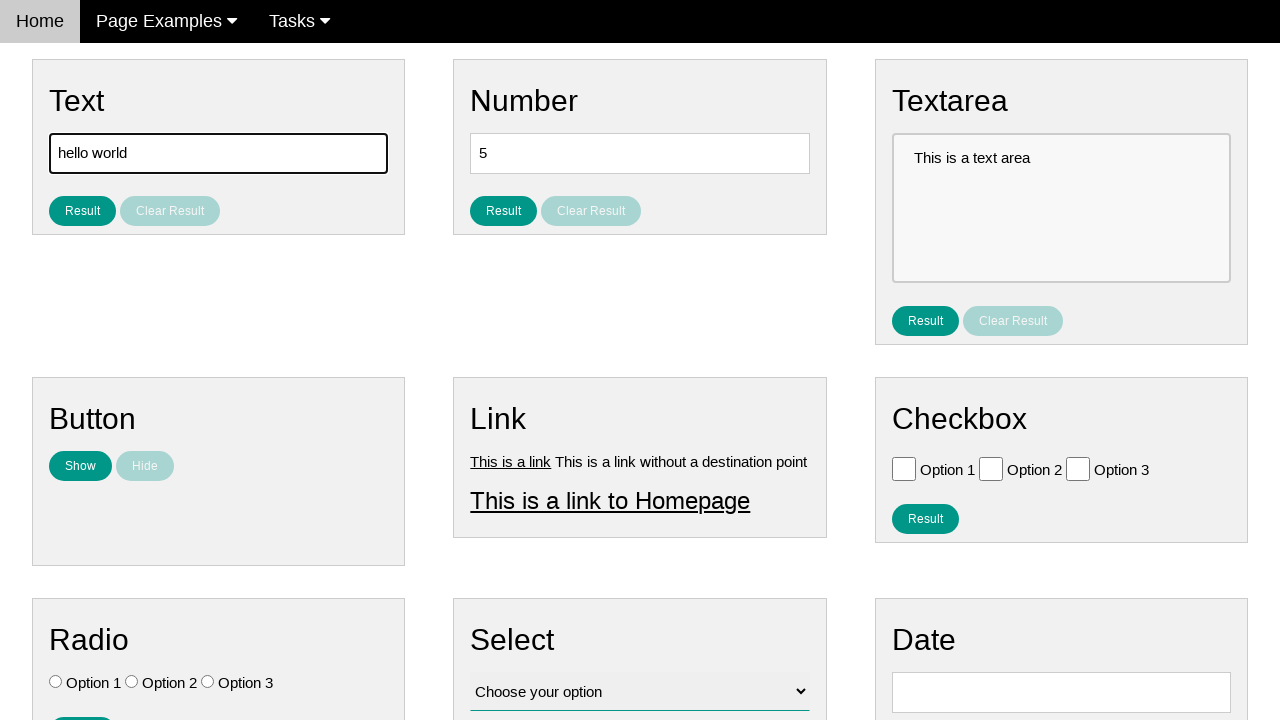

Clicked result button to submit text at (82, 211) on #result_button_text
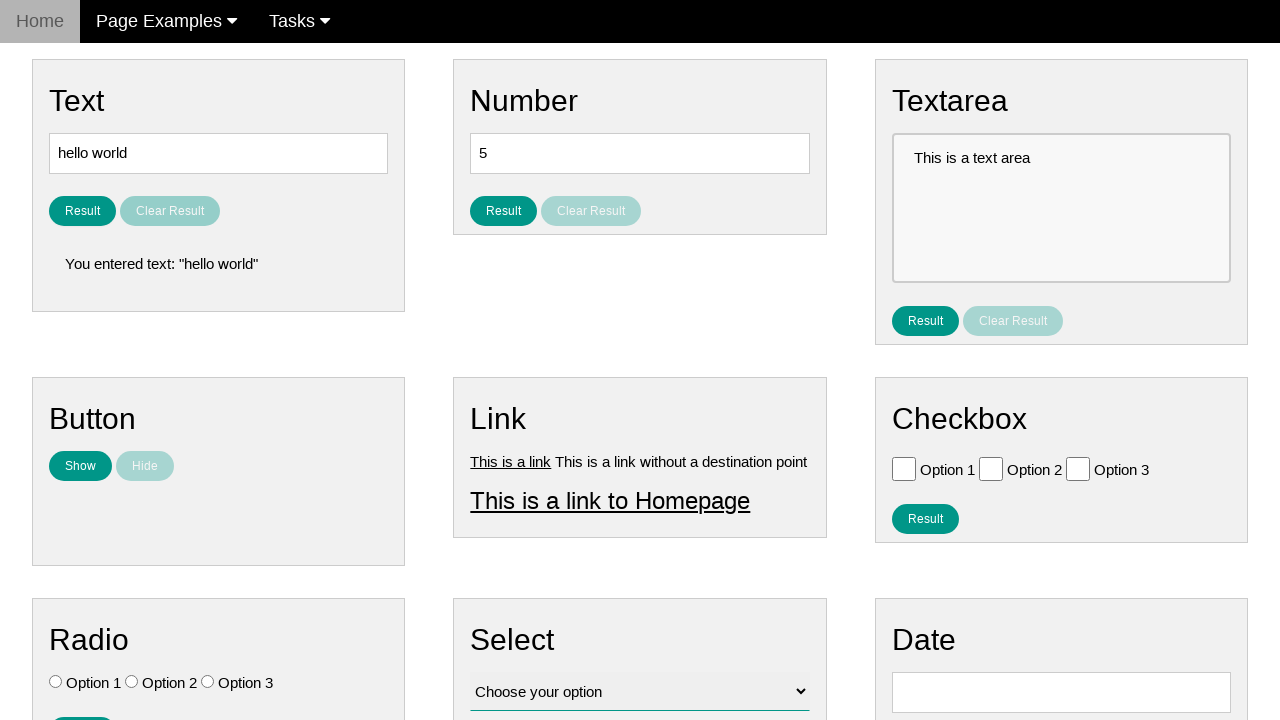

Result text element loaded
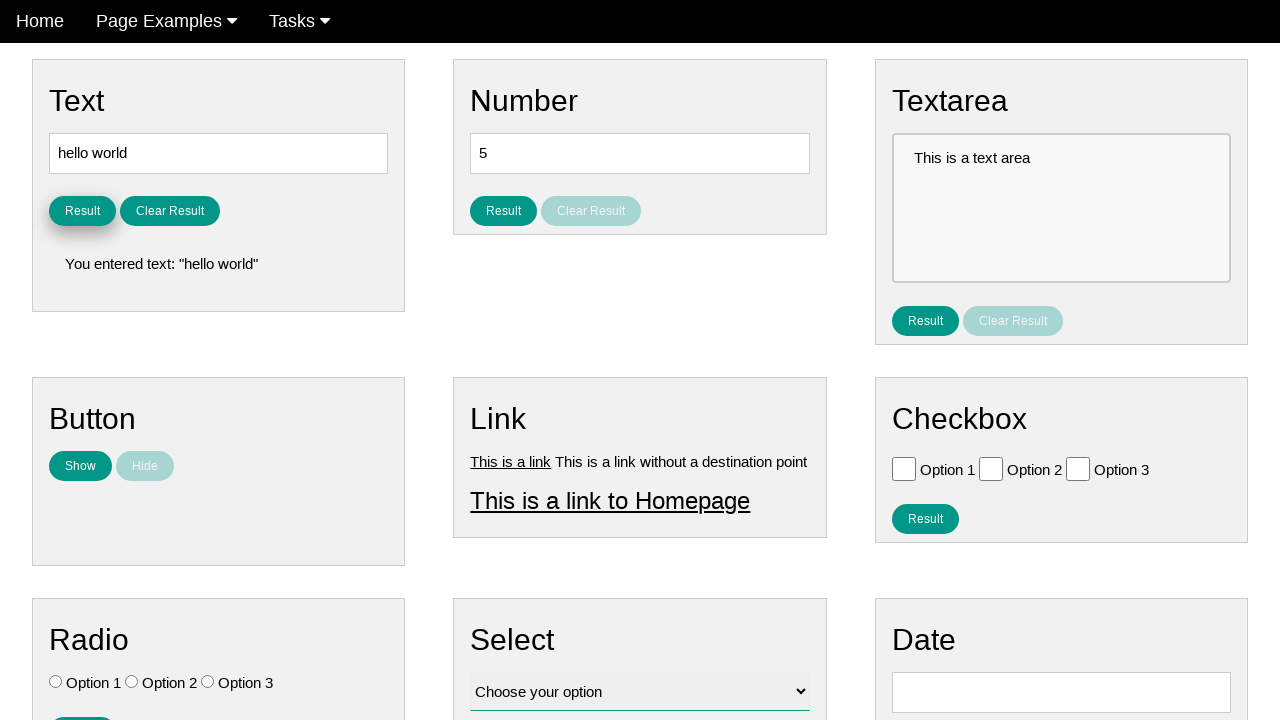

Verified that result text contains 'hello world'
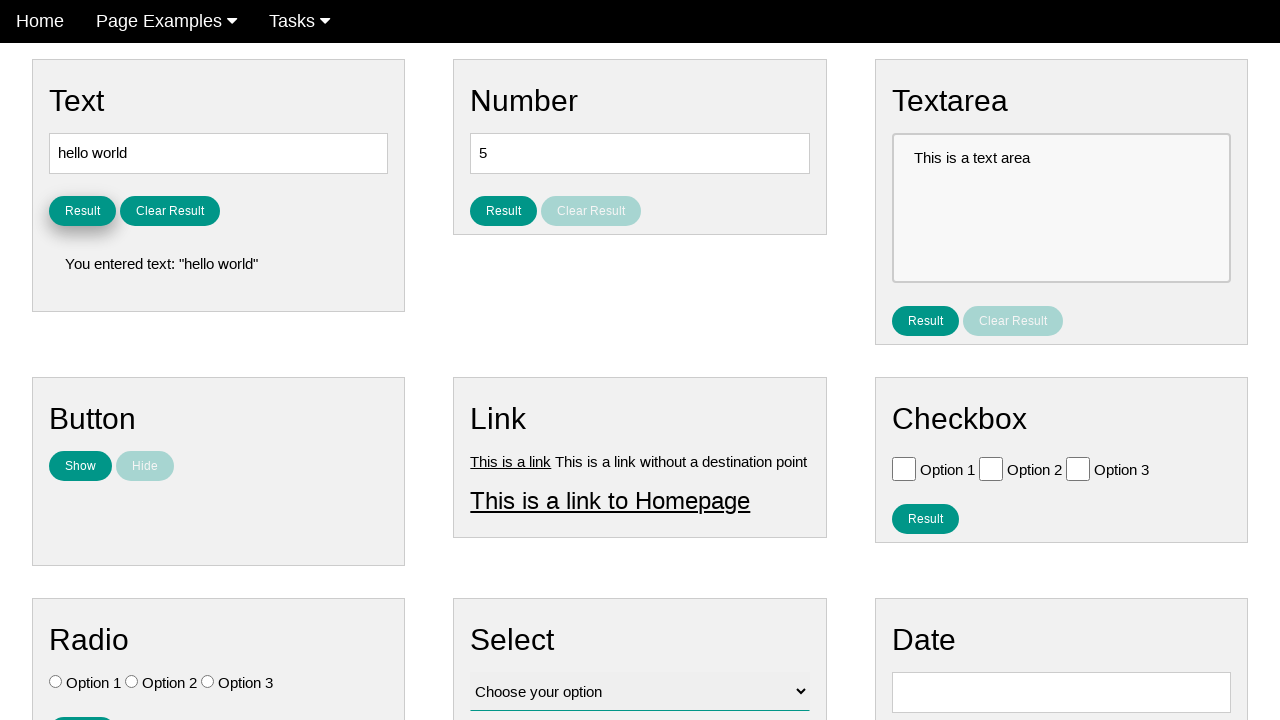

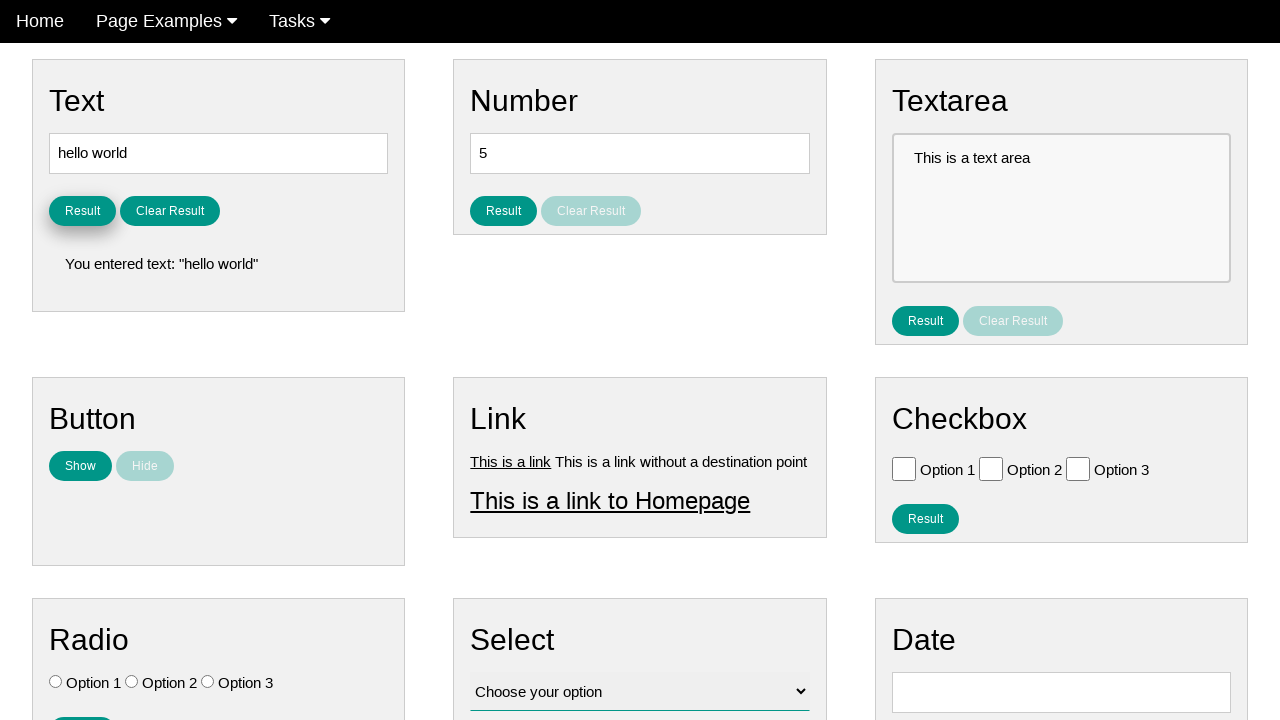